Fills out and submits a practice form with personal information including name, email, password, gender selection, employment status, and date of birth

Starting URL: https://rahulshettyacademy.com/angularpractice/

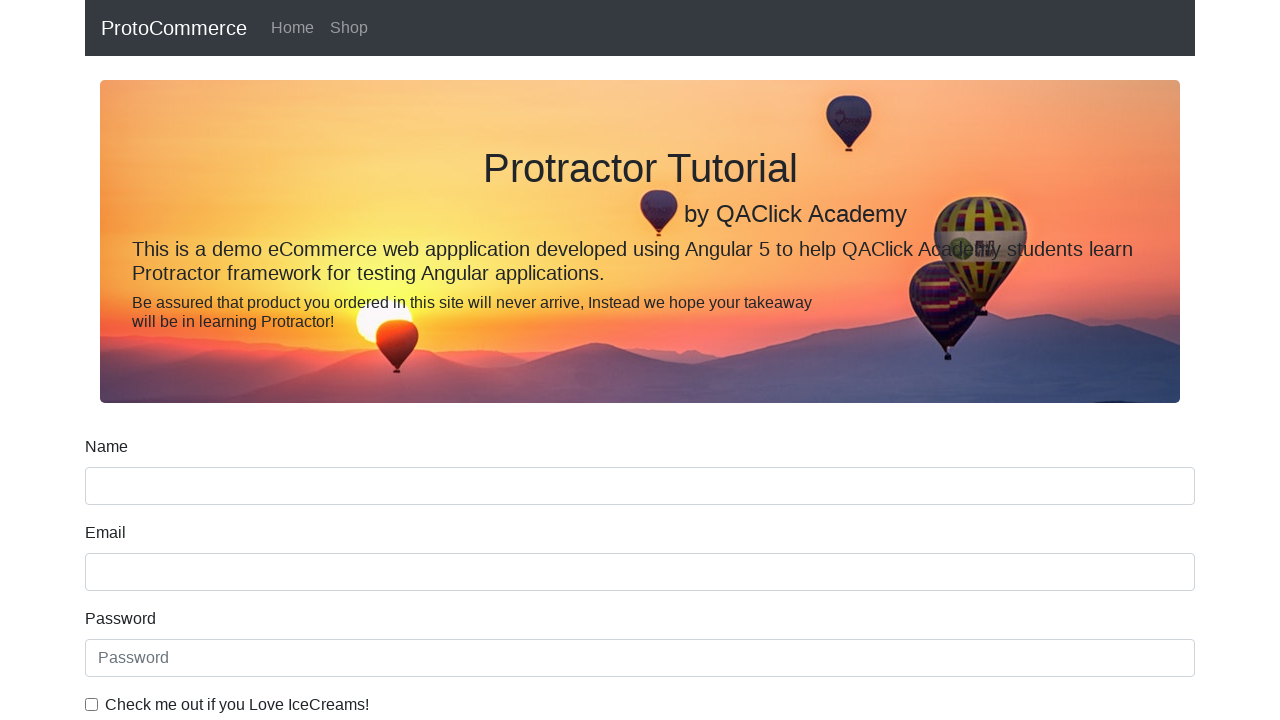

Filled name field with 'John Smith' on //div/input[@class='form-control ng-untouched ng-pristine ng-invalid' and @name=
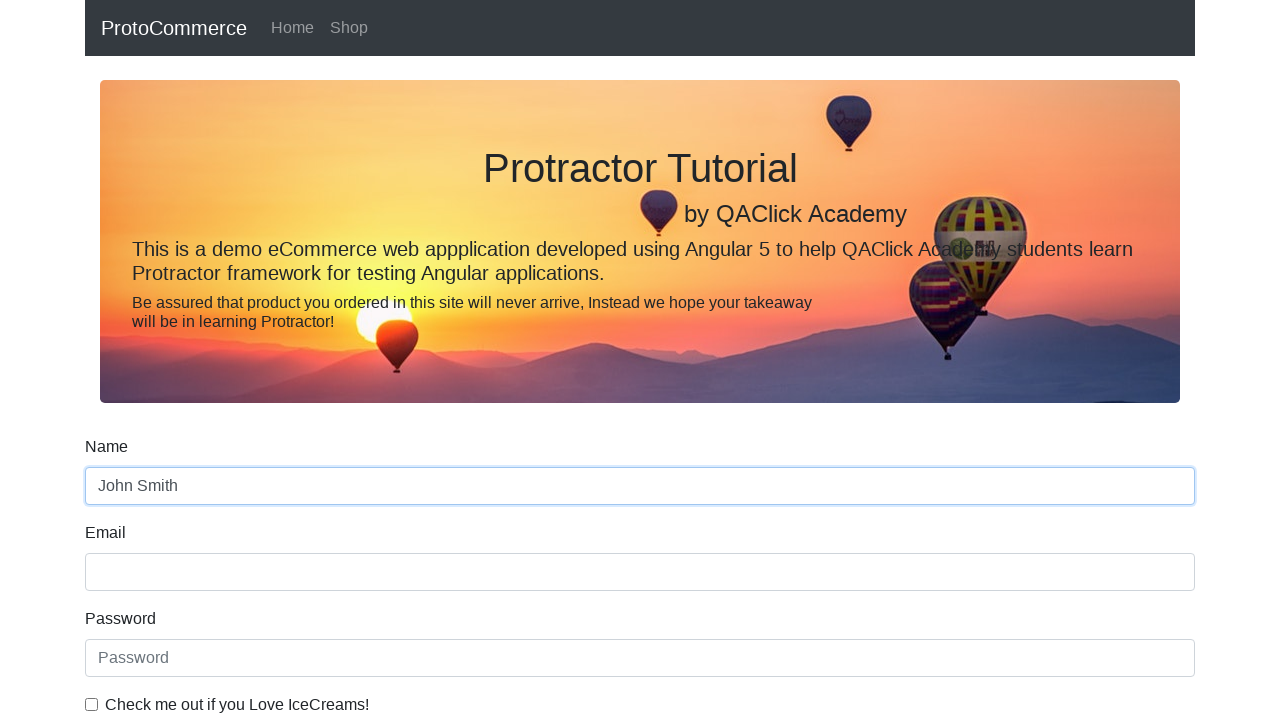

Filled email field with 'johnsmith@example.com' on [name='email']
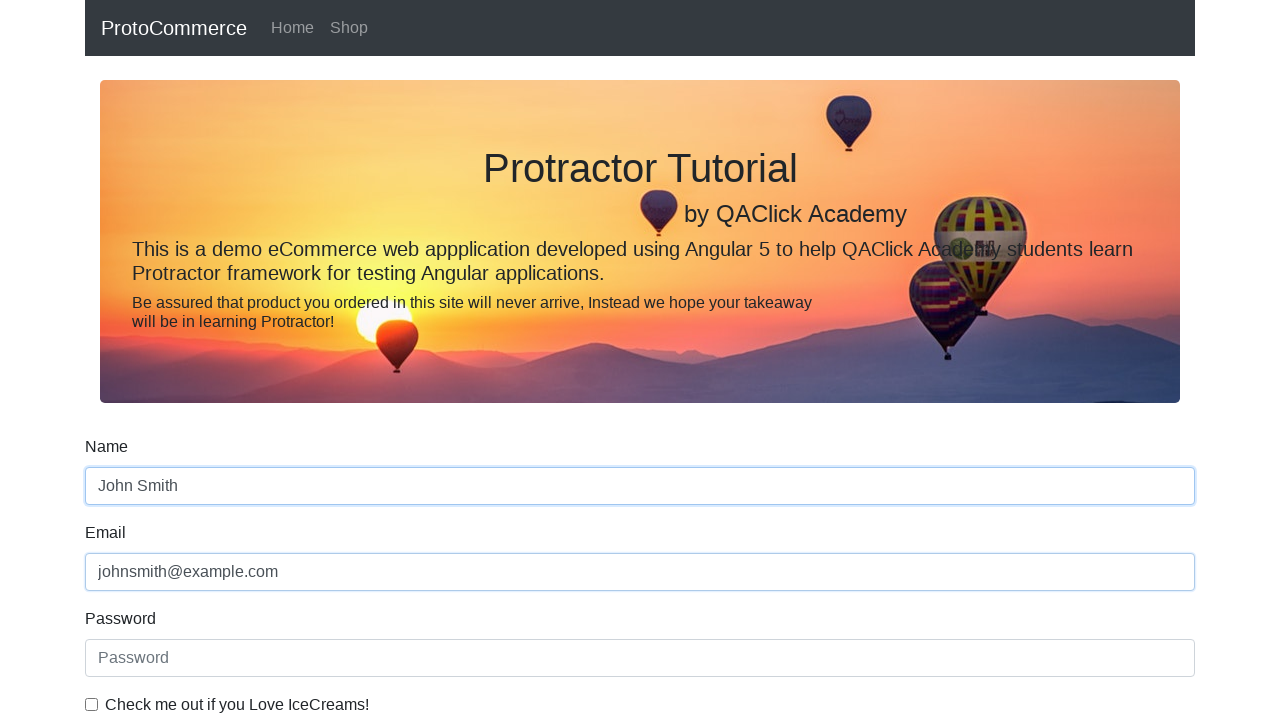

Filled password field with 'SecurePass123!' on #exampleInputPassword1
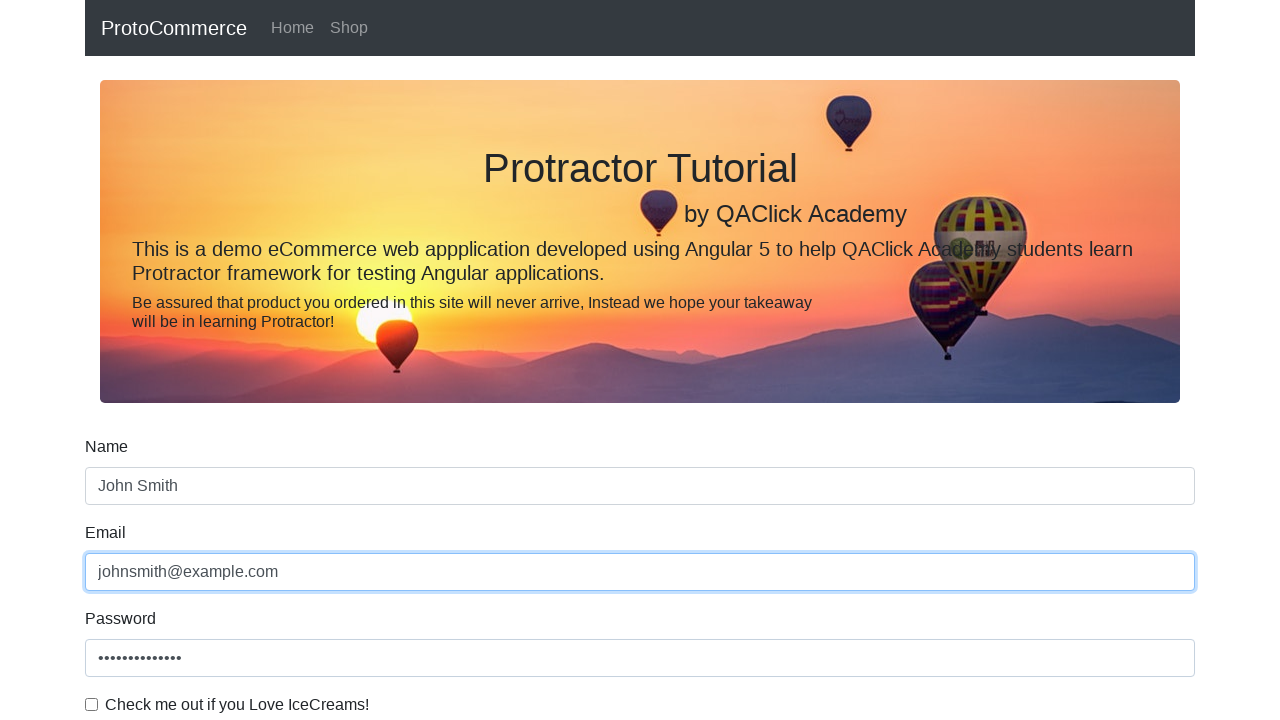

Checked the terms and conditions checkbox at (92, 704) on #exampleCheck1
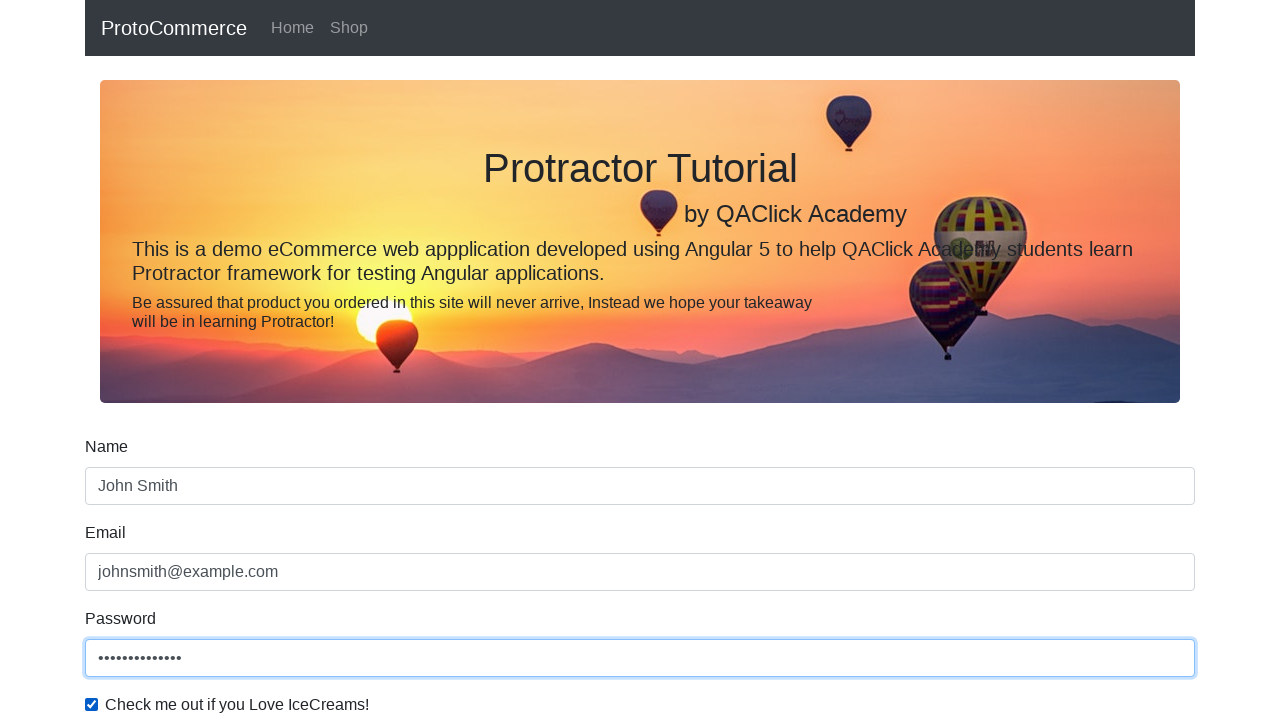

Selected 'Male' from gender dropdown on #exampleFormControlSelect1
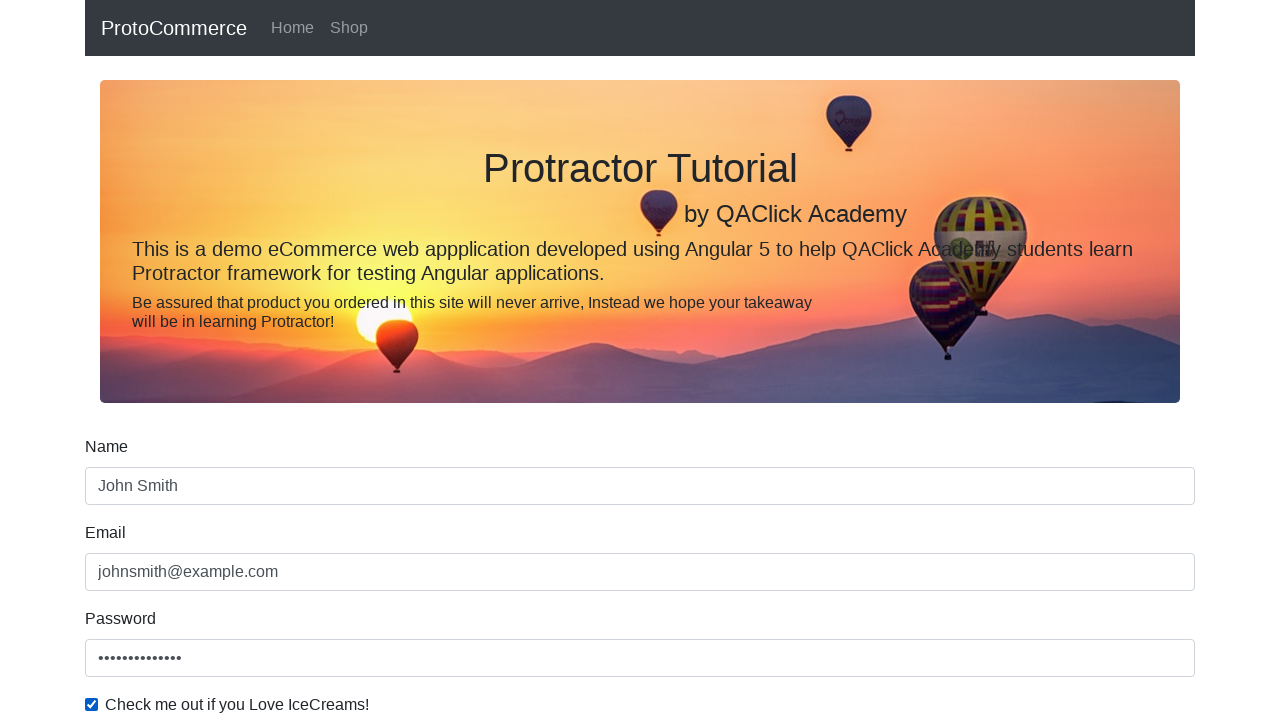

Selected employment status radio button at (238, 360) on #inlineRadio1
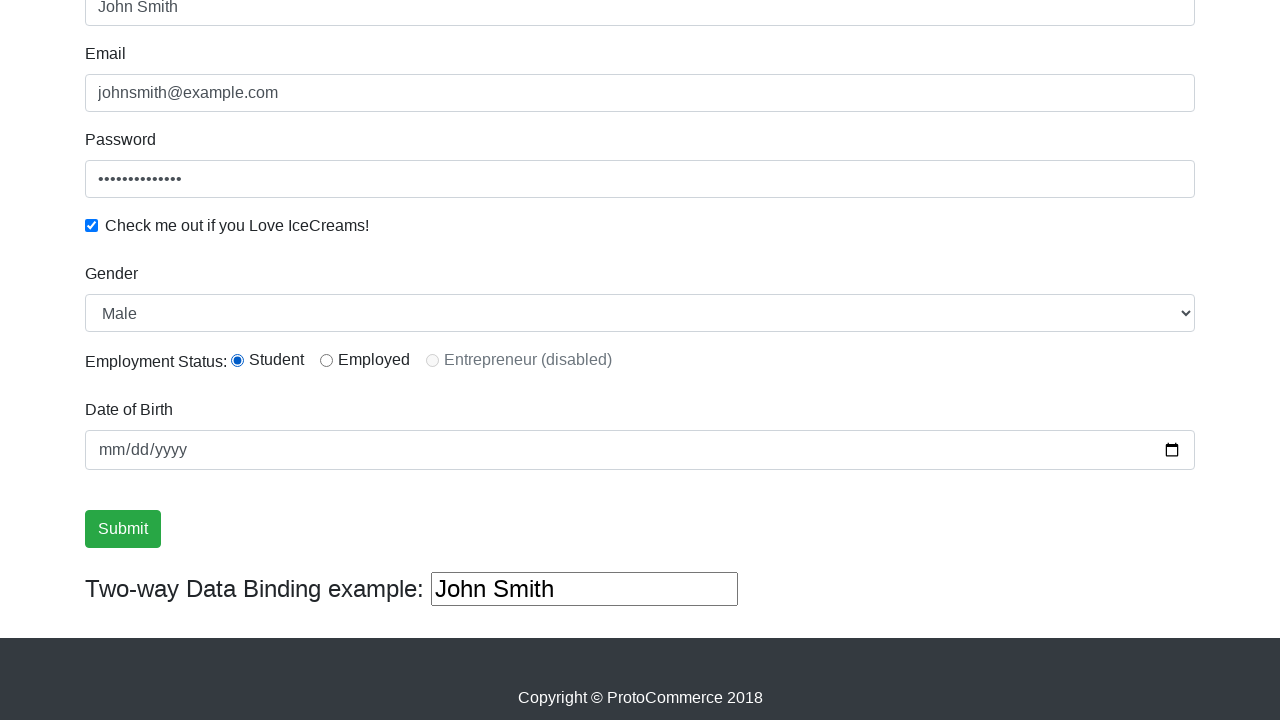

Filled date of birth with '1995-03-20' on //input[@type='date']
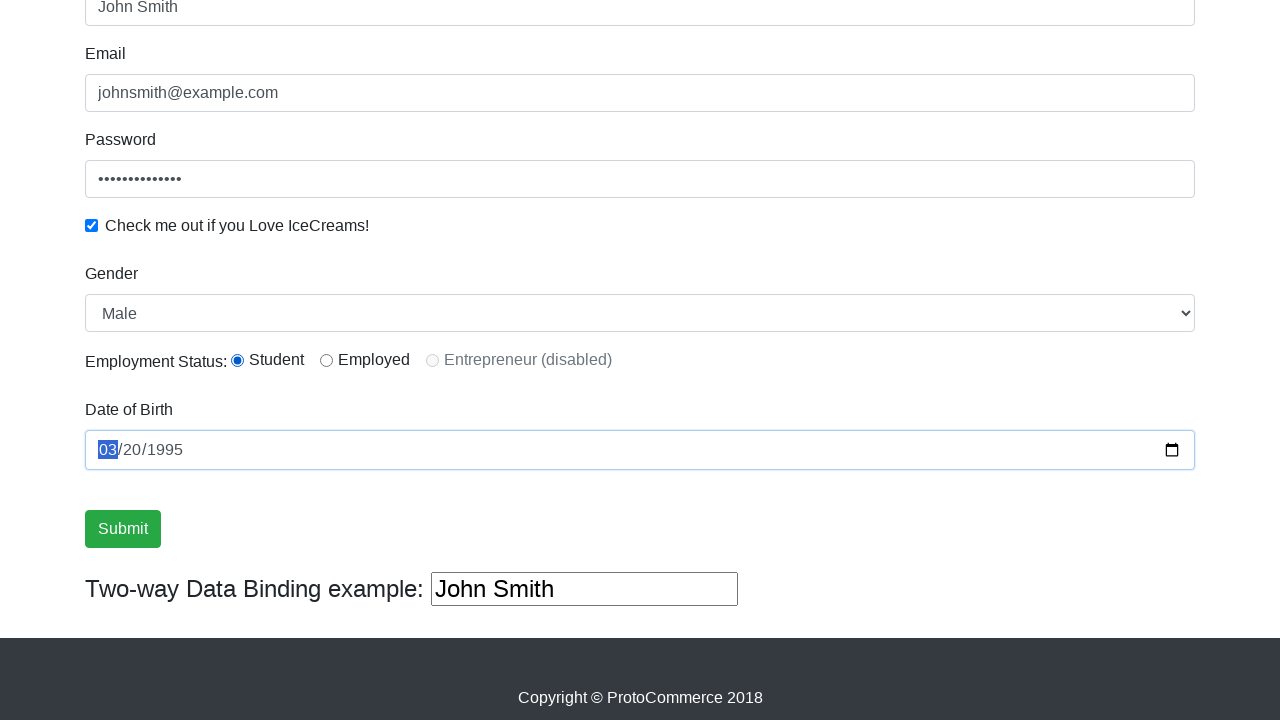

Clicked submit button to submit the form at (123, 529) on .btn-success
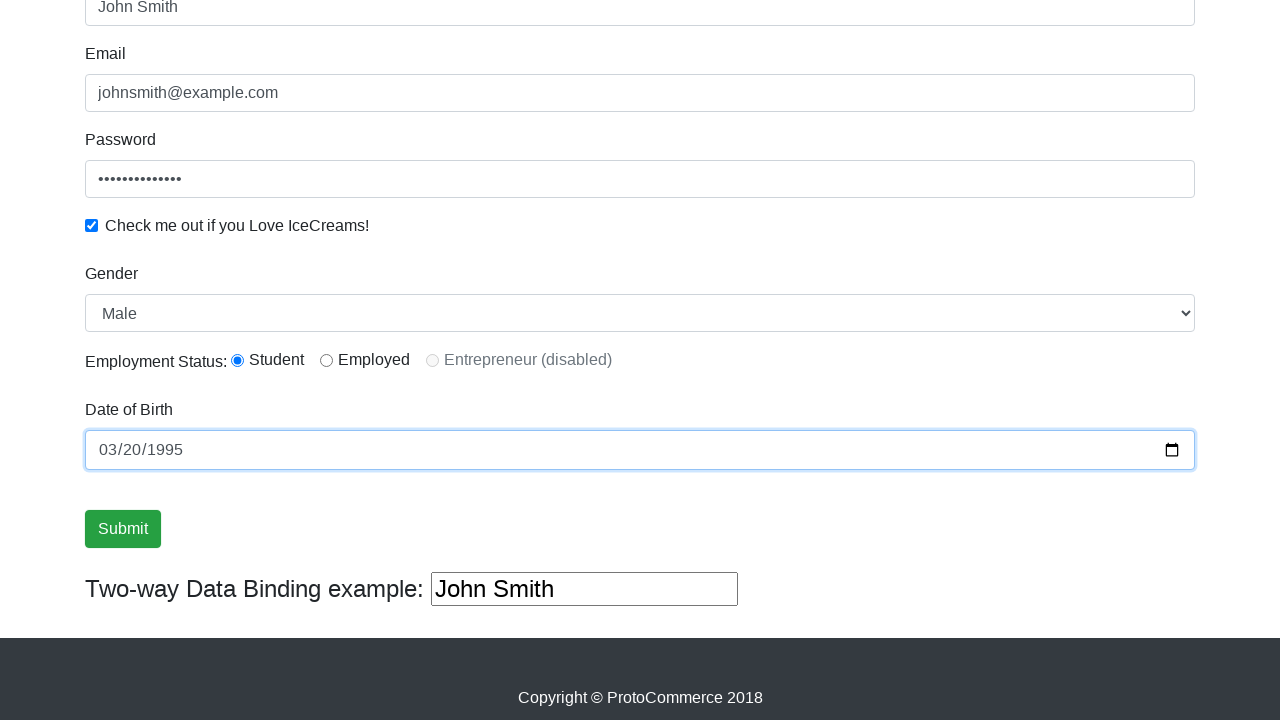

Success message appeared confirming form submission
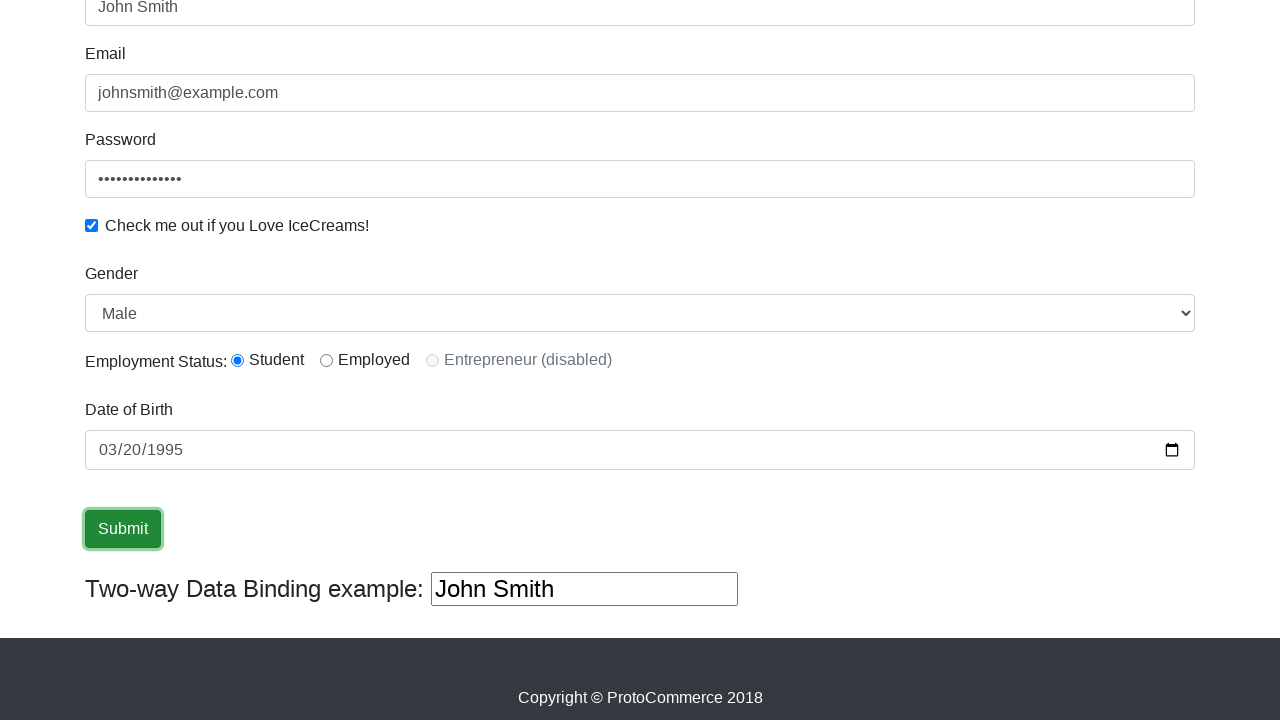

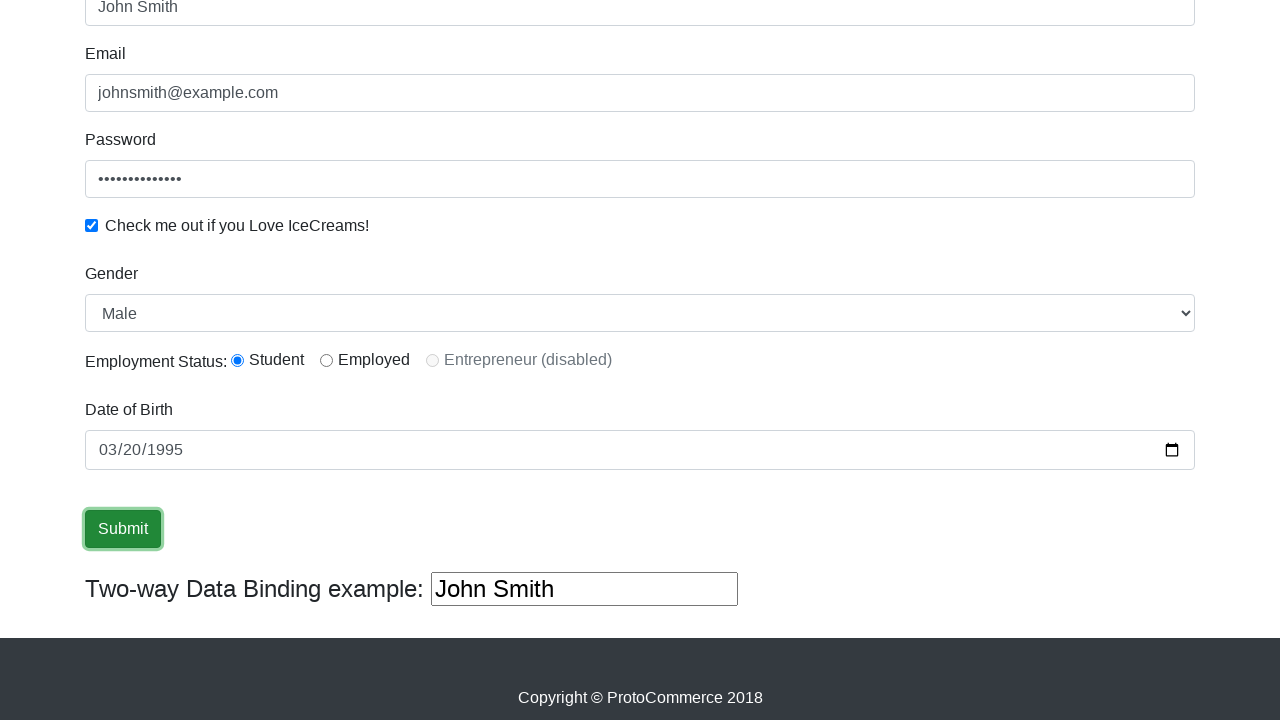